Tests clicking a link that opens a popup window on the omayo test website using partial link text matching

Starting URL: http://omayo.blogspot.com/

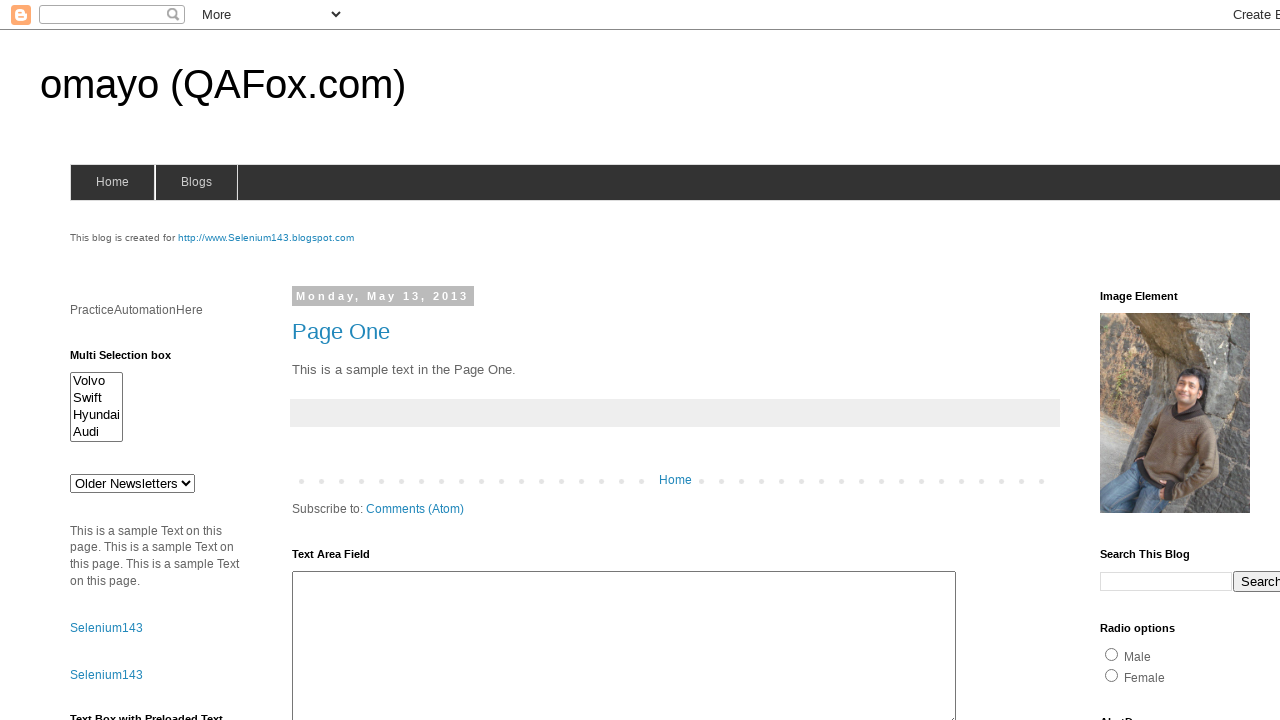

Clicked link containing 'Open ' text to open popup window at (132, 360) on a:has-text('Open ')
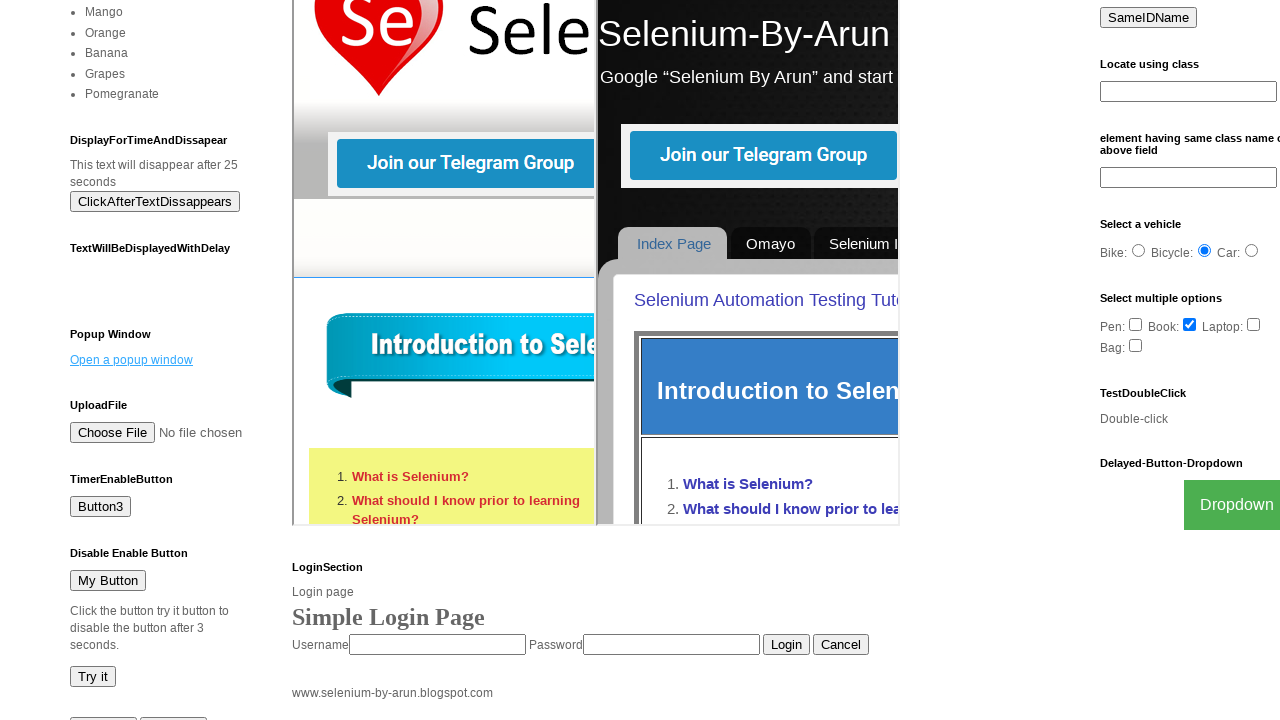

Waited 2 seconds for popup window to appear
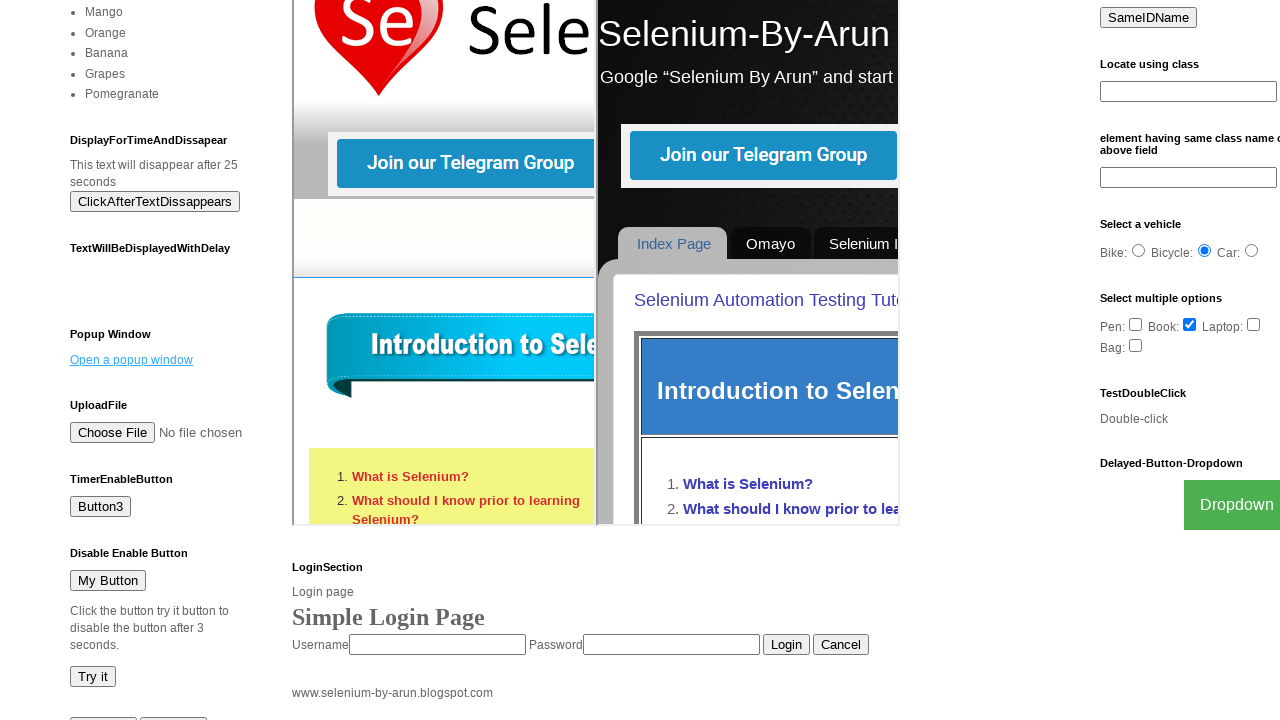

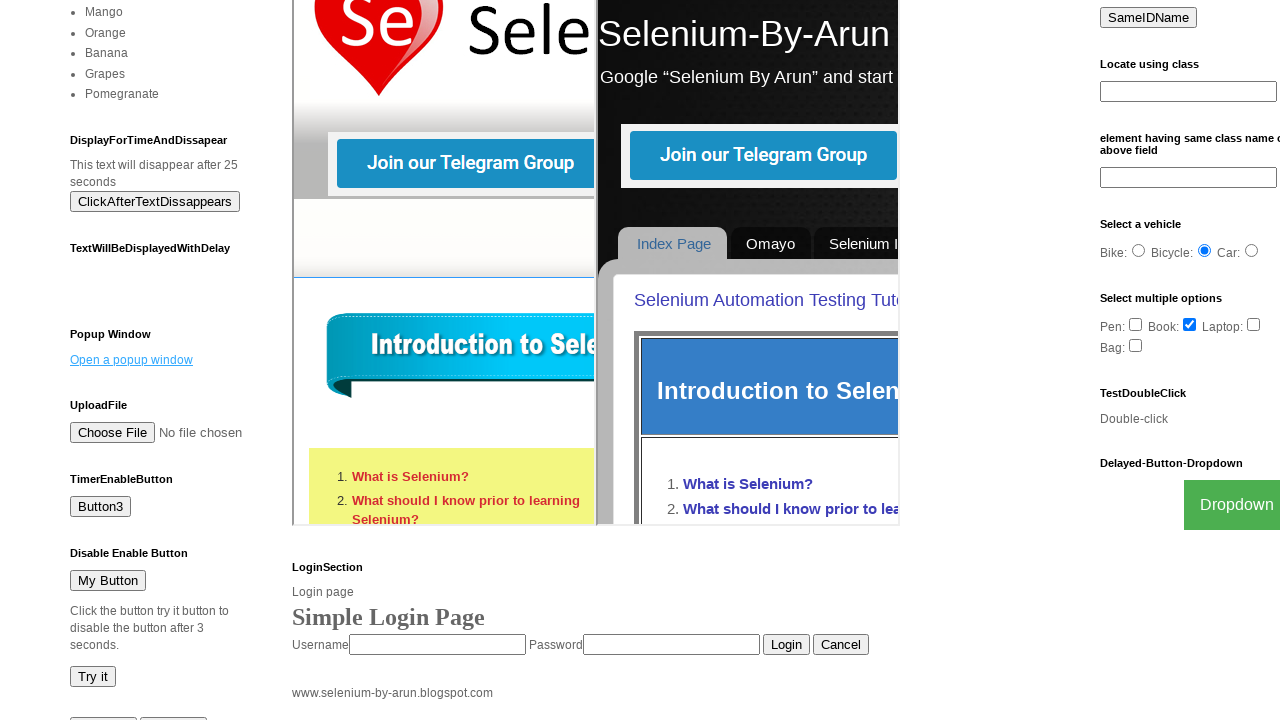